Tests form submission on Selenium's demo web form by entering text and clicking submit button

Starting URL: https://www.selenium.dev/selenium/web/web-form.html

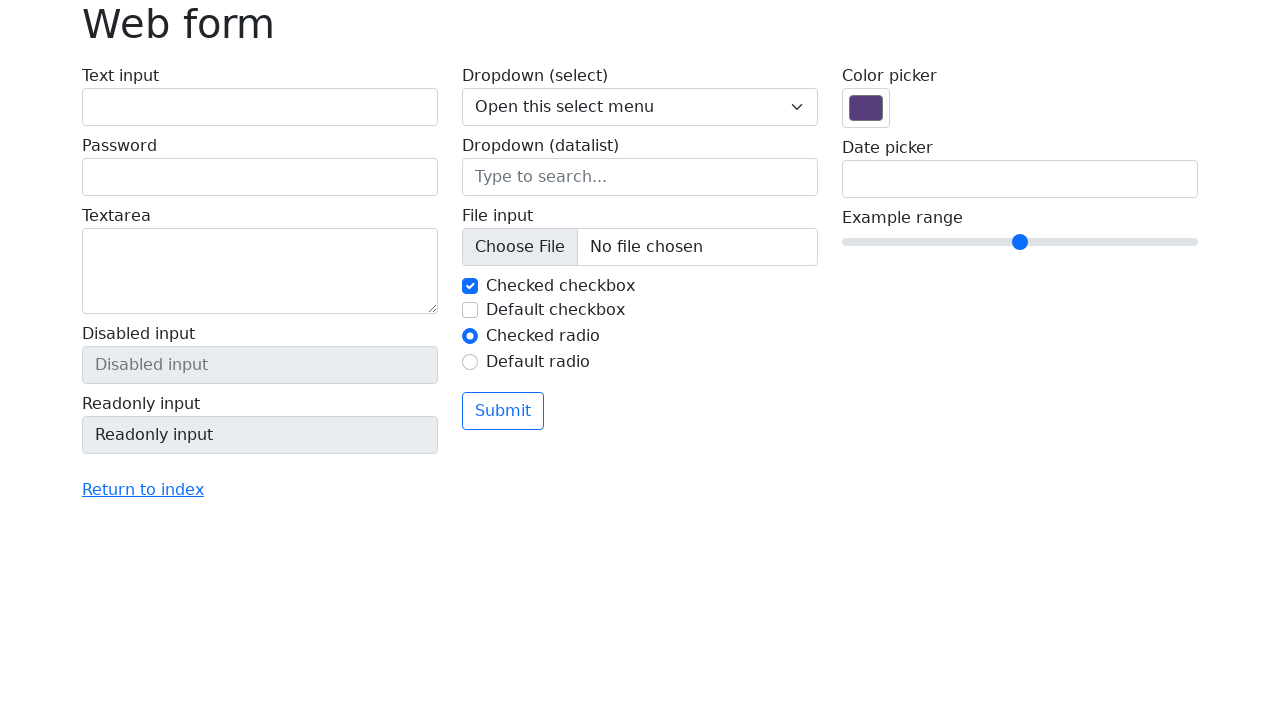

Filled text input field with 'Testing Chrome' on #my-text-id
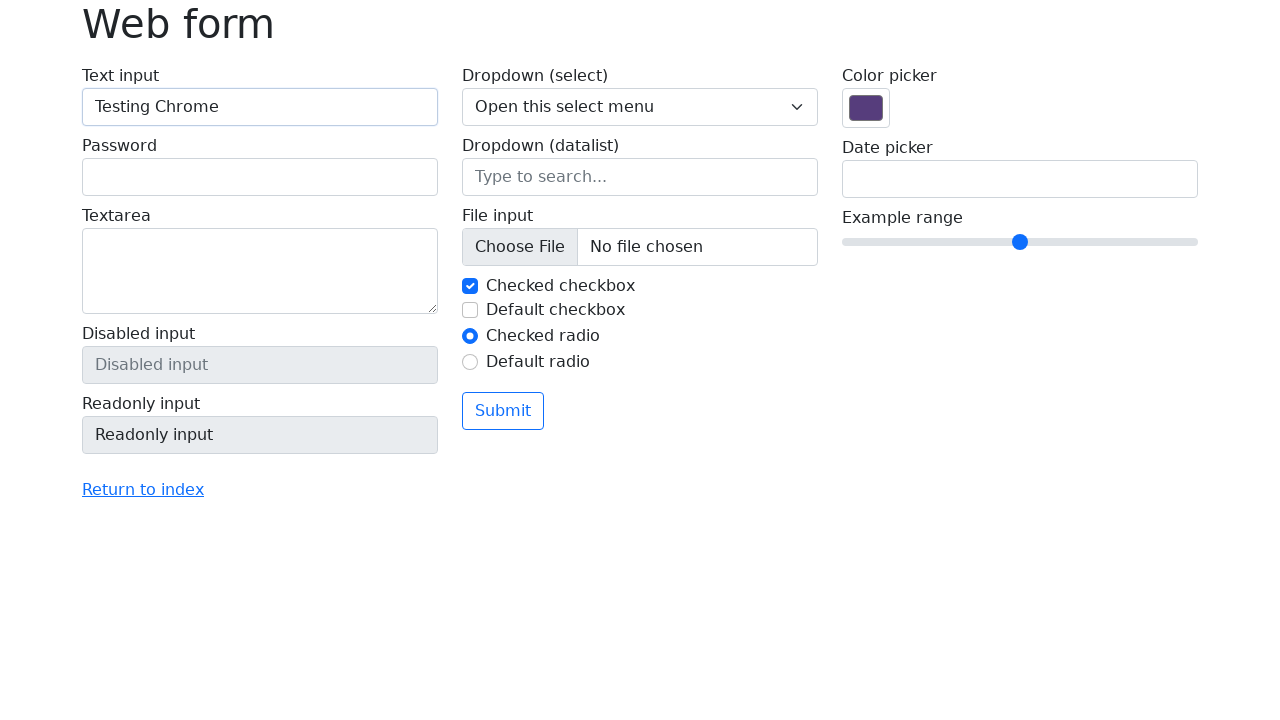

Clicked submit button at (503, 411) on button
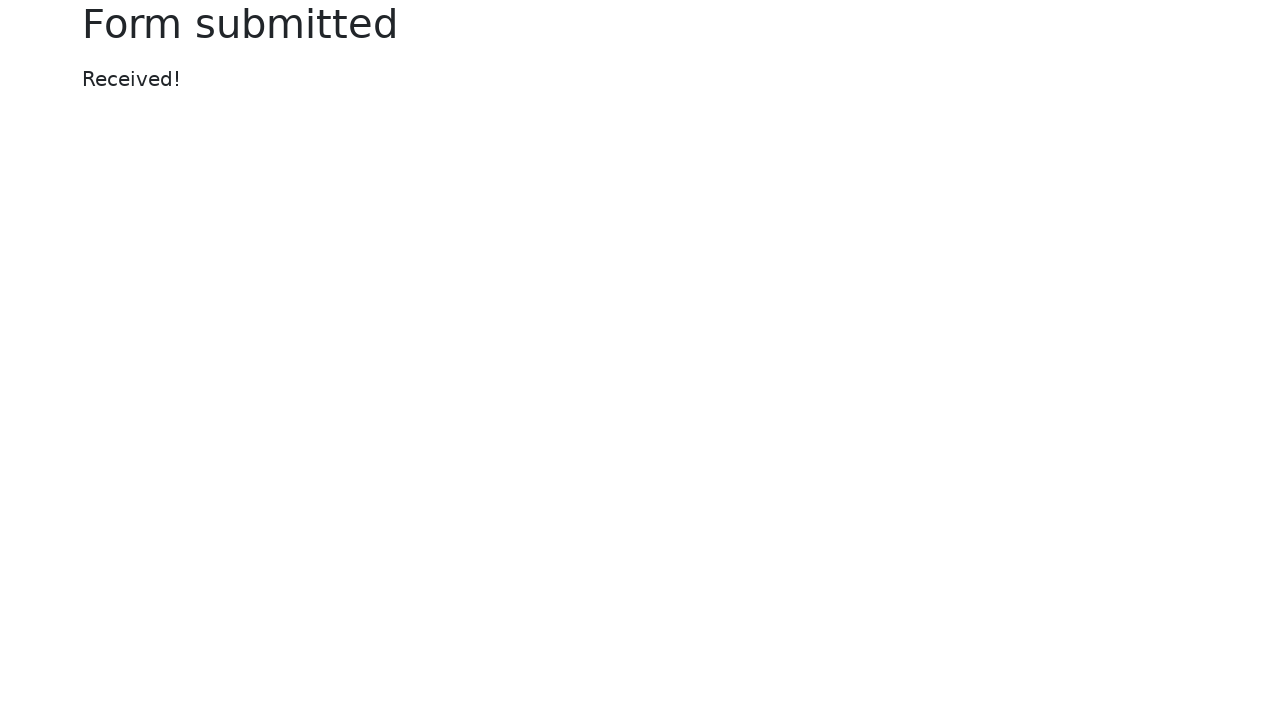

Form submission confirmed - success message displayed
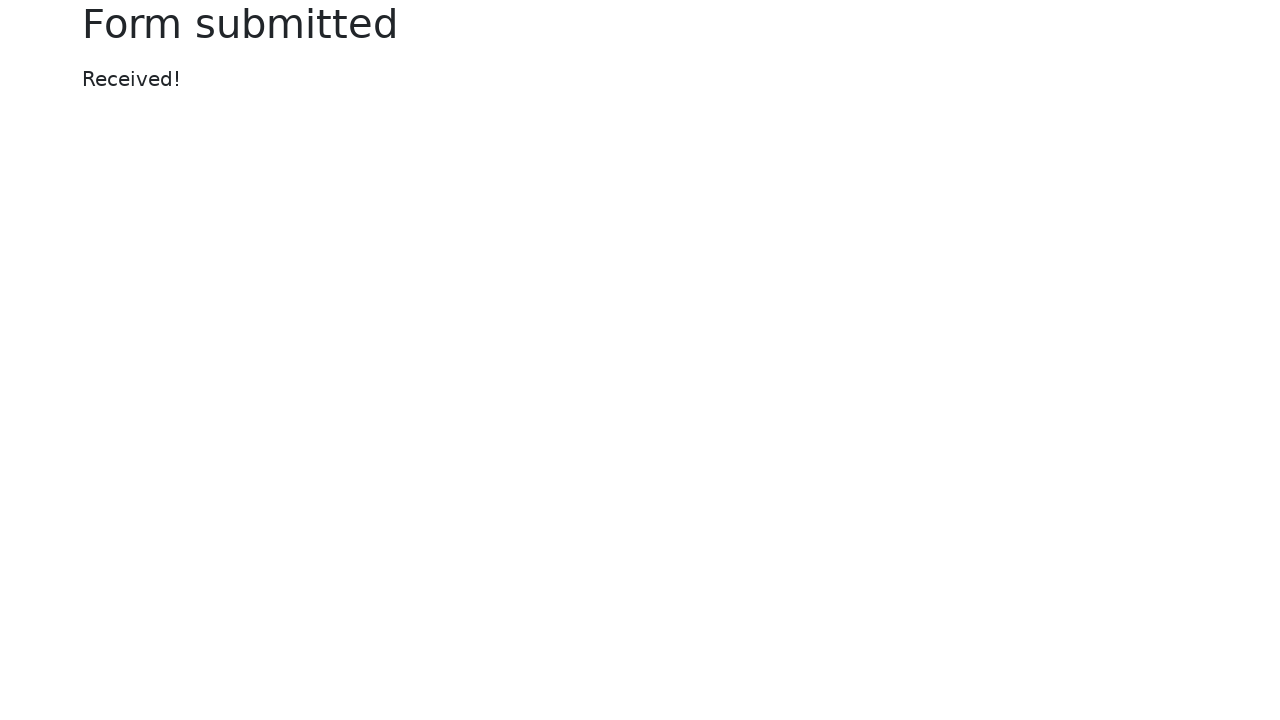

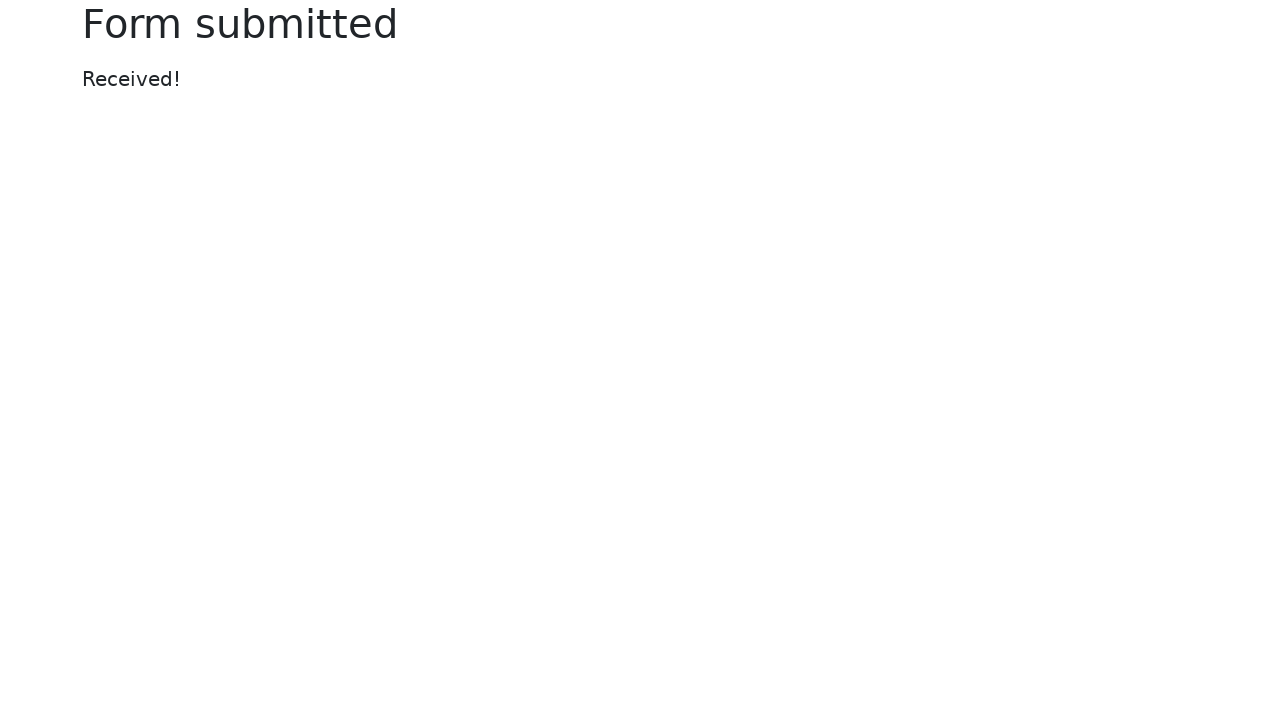